Tests prompt dialog interaction by clicking the prompt button, entering text, and verifying the output displays the entered text

Starting URL: https://atidcollege.co.il/Xamples/ex_switch_navigation.html

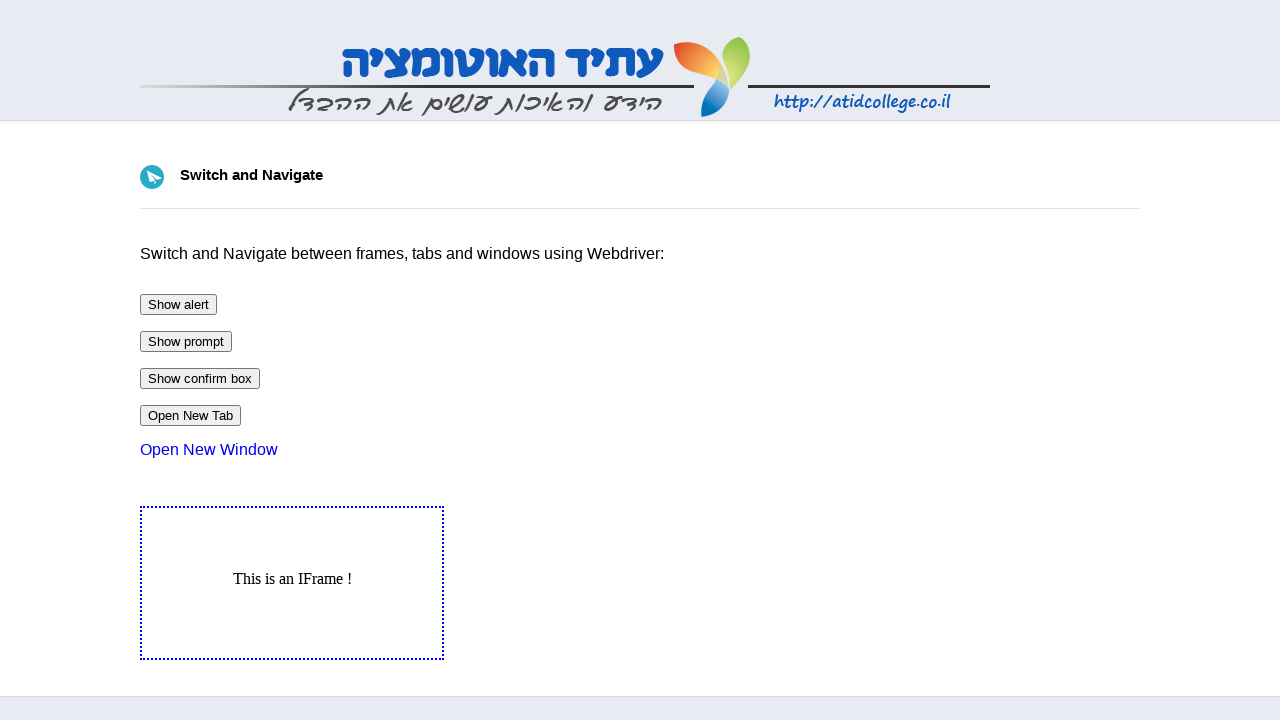

Set up dialog handler to accept prompt with text 'Saed Jaber'
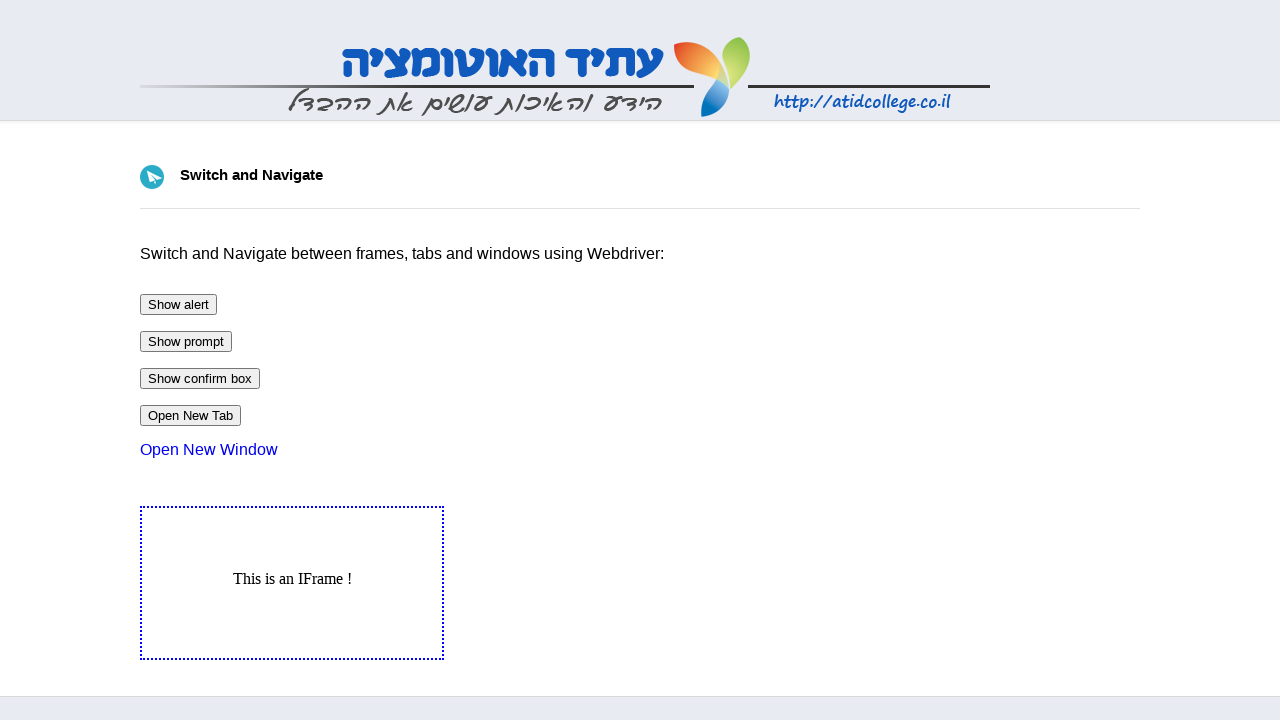

Clicked the prompt button at (186, 342) on input#btnPrompt
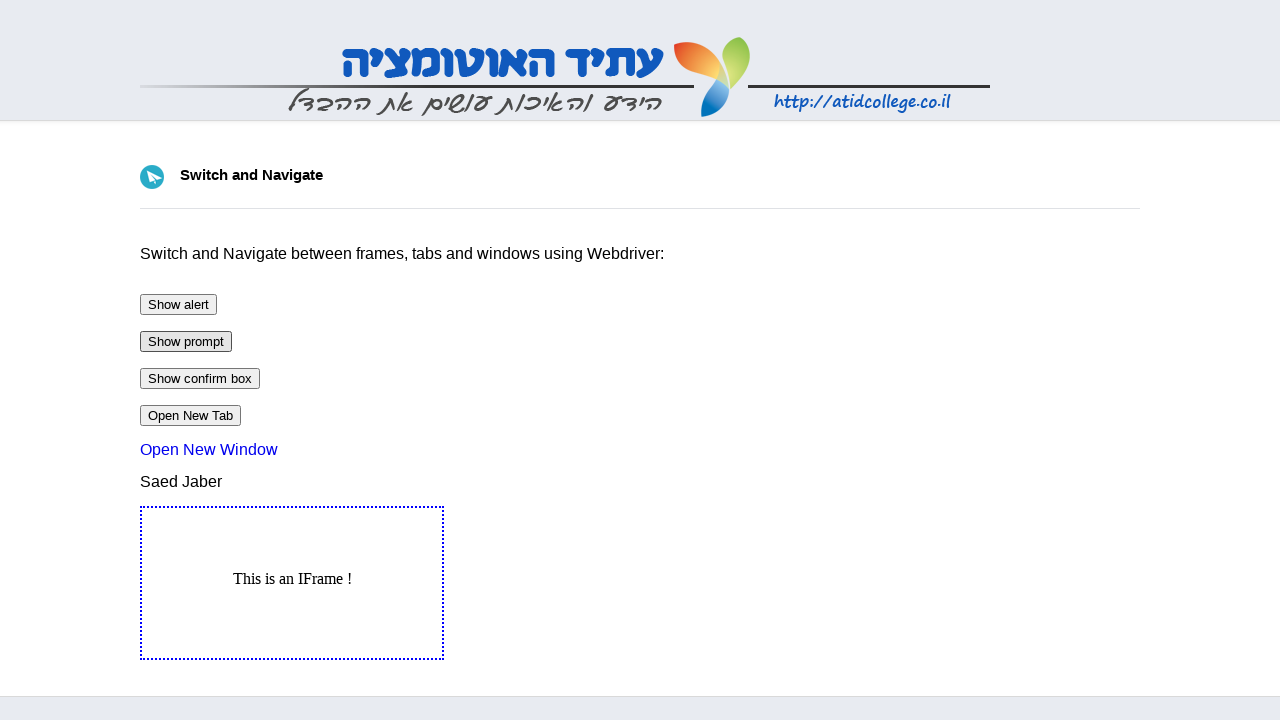

Verified output text displays the entered prompt text 'Saed Jaber'
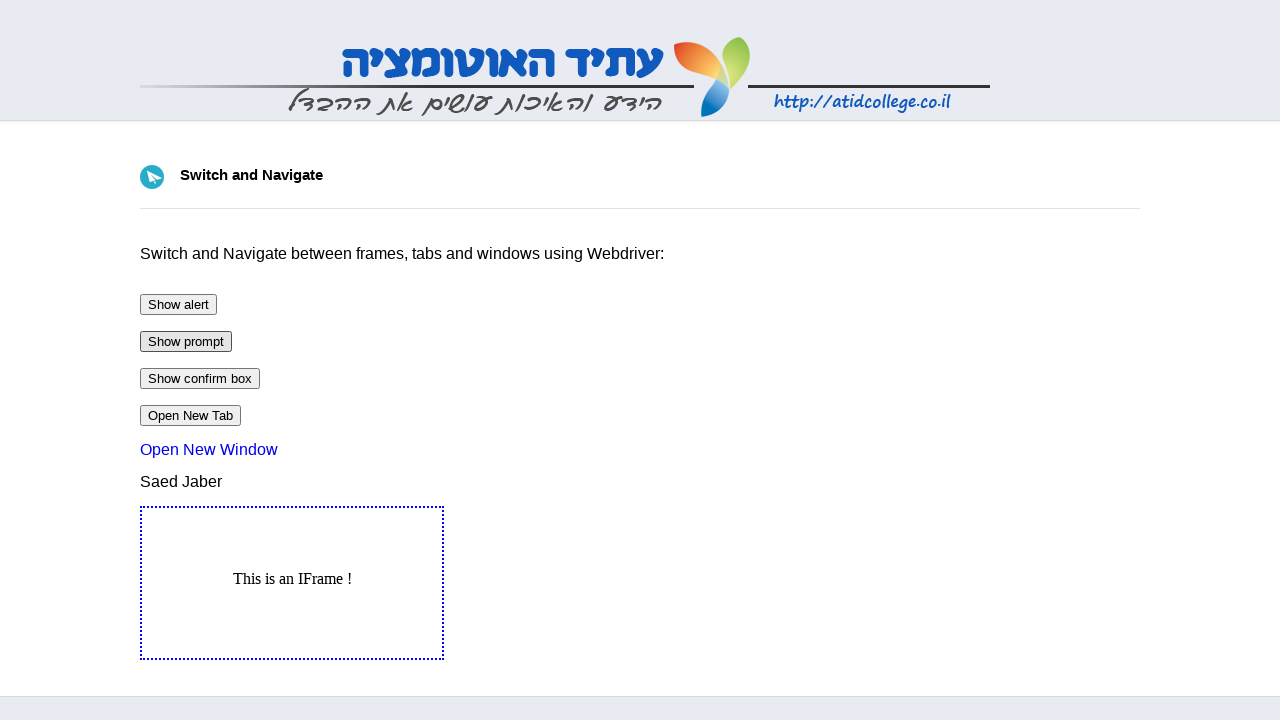

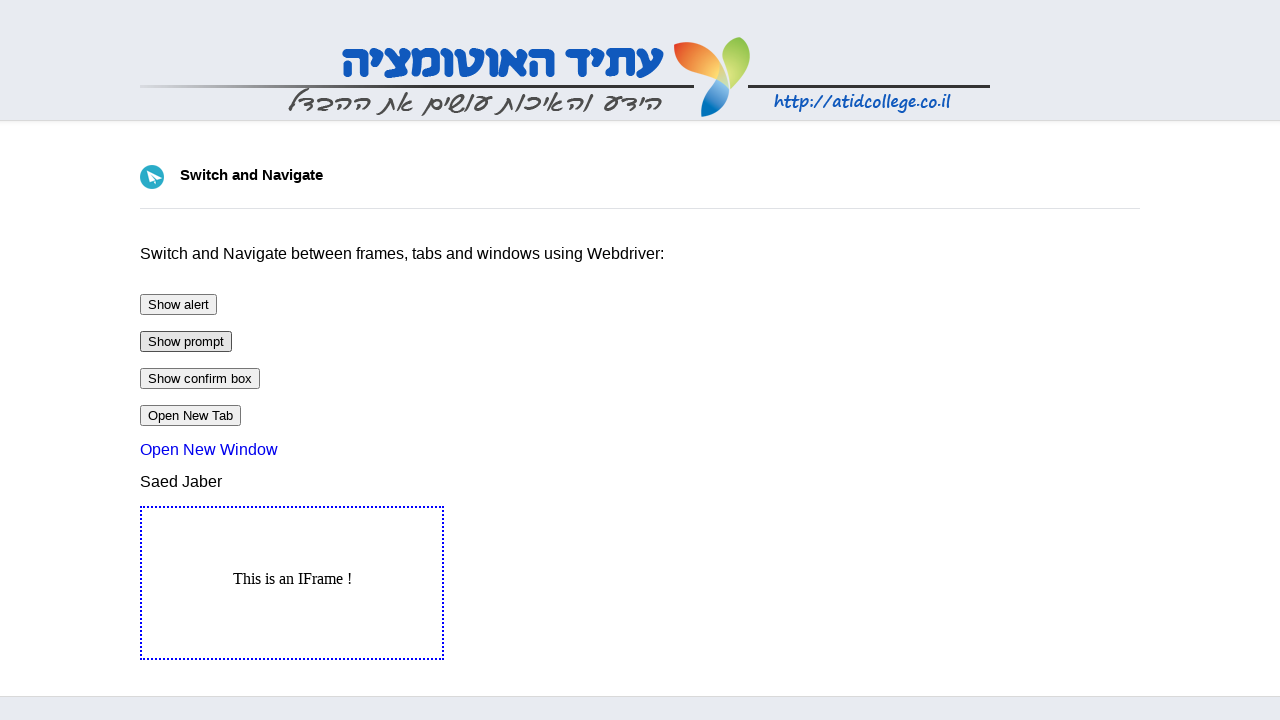